Tests a text box form on demoqa.com by entering a full name and email address, then submitting the form and verifying the submission was successful.

Starting URL: https://demoqa.com/text-box

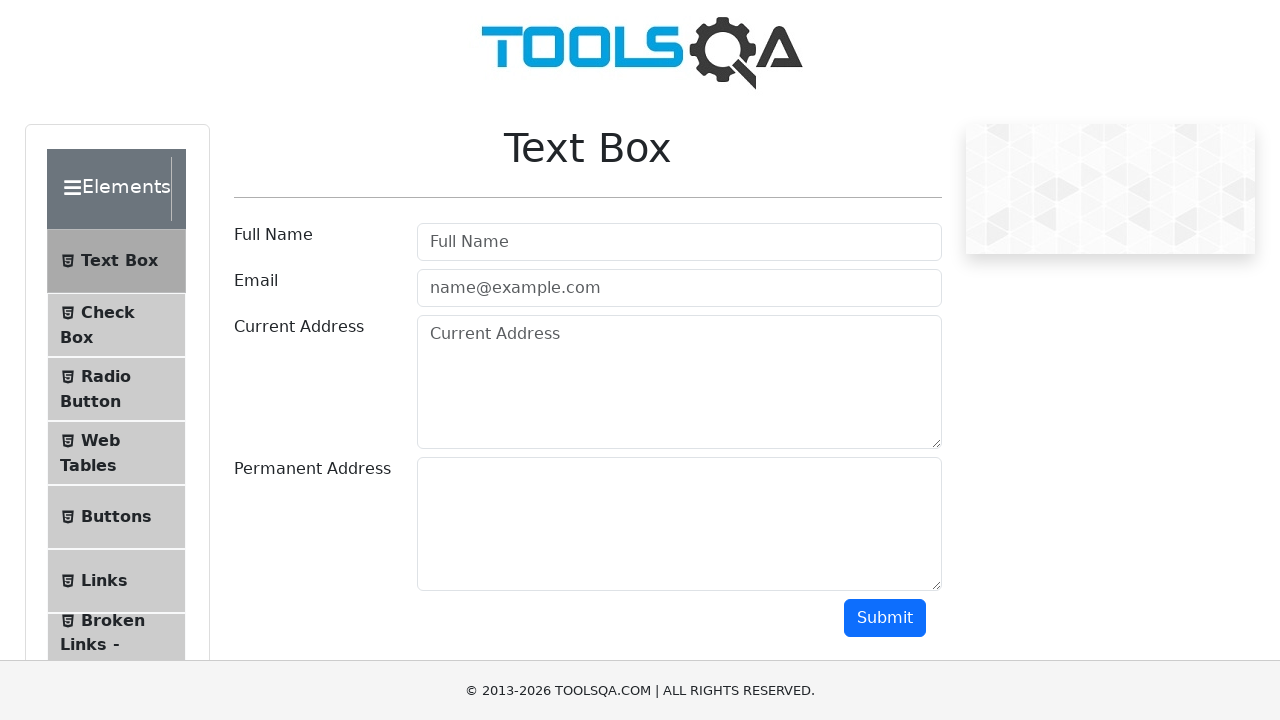

Filled full name field with 'testFullName' on #userName
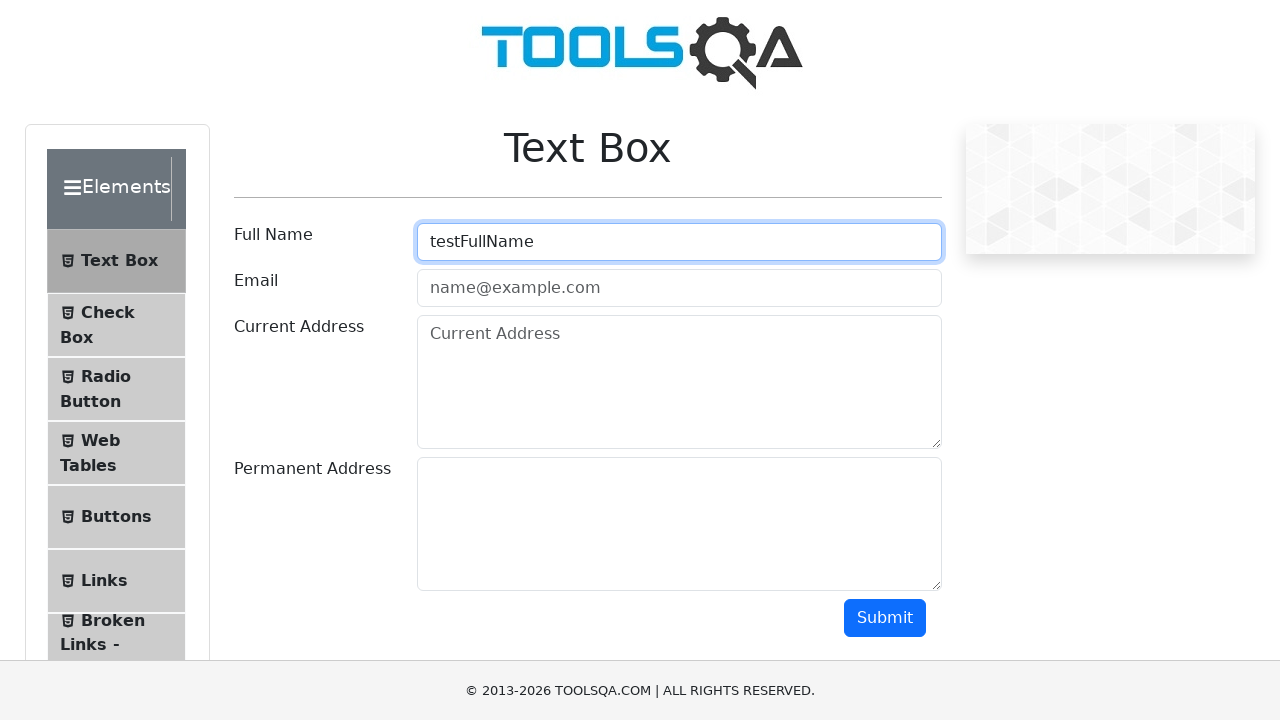

Filled email field with 'test@gmail.com' on #userEmail
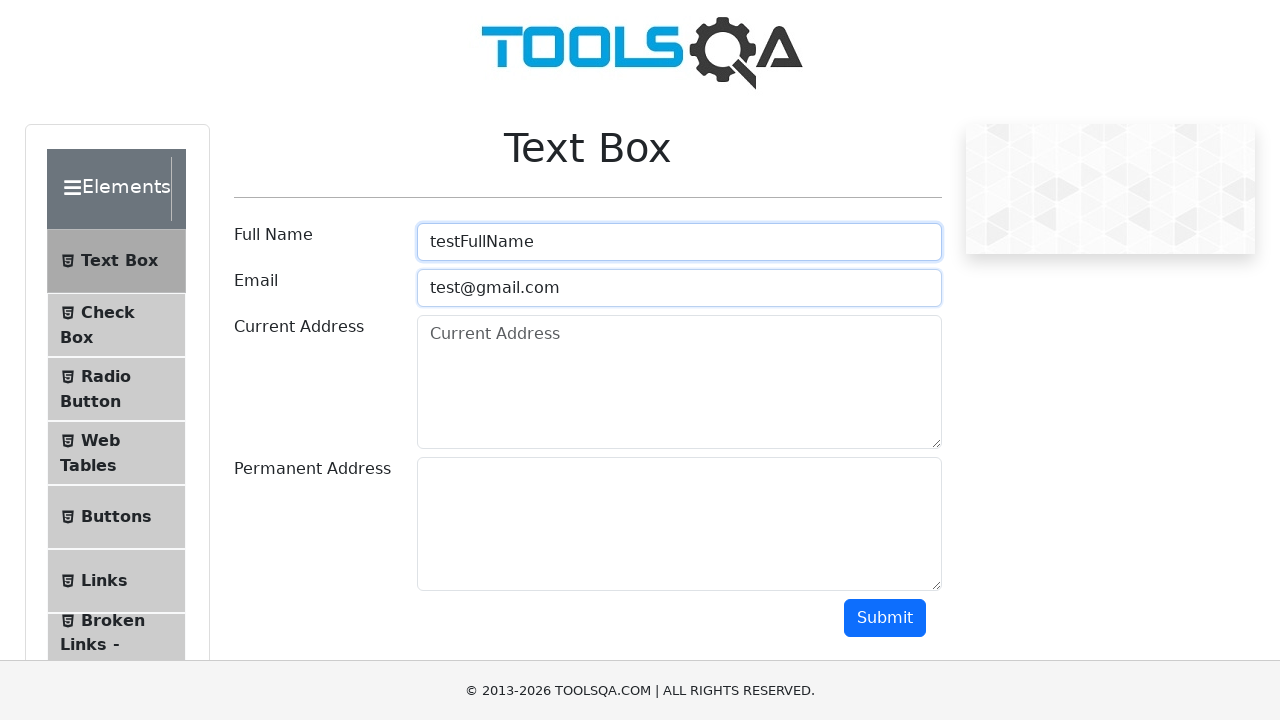

Clicked the submit button at (885, 618) on #submit
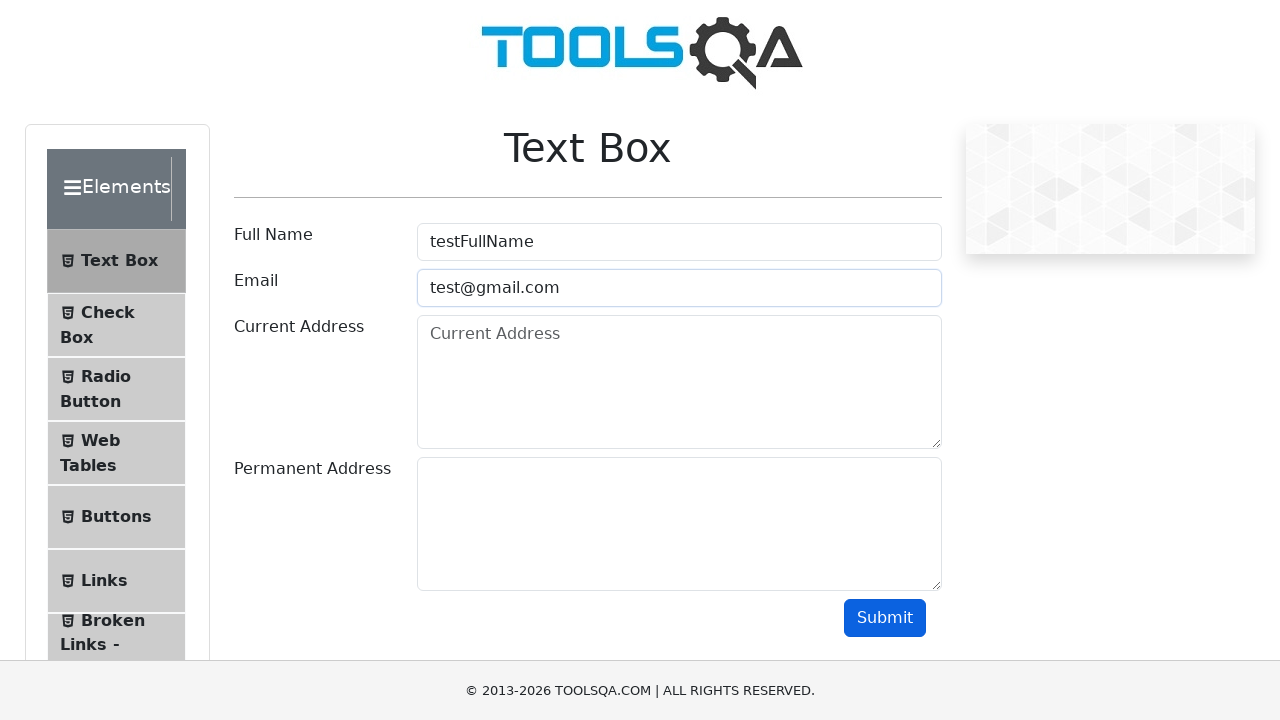

Output section loaded after form submission
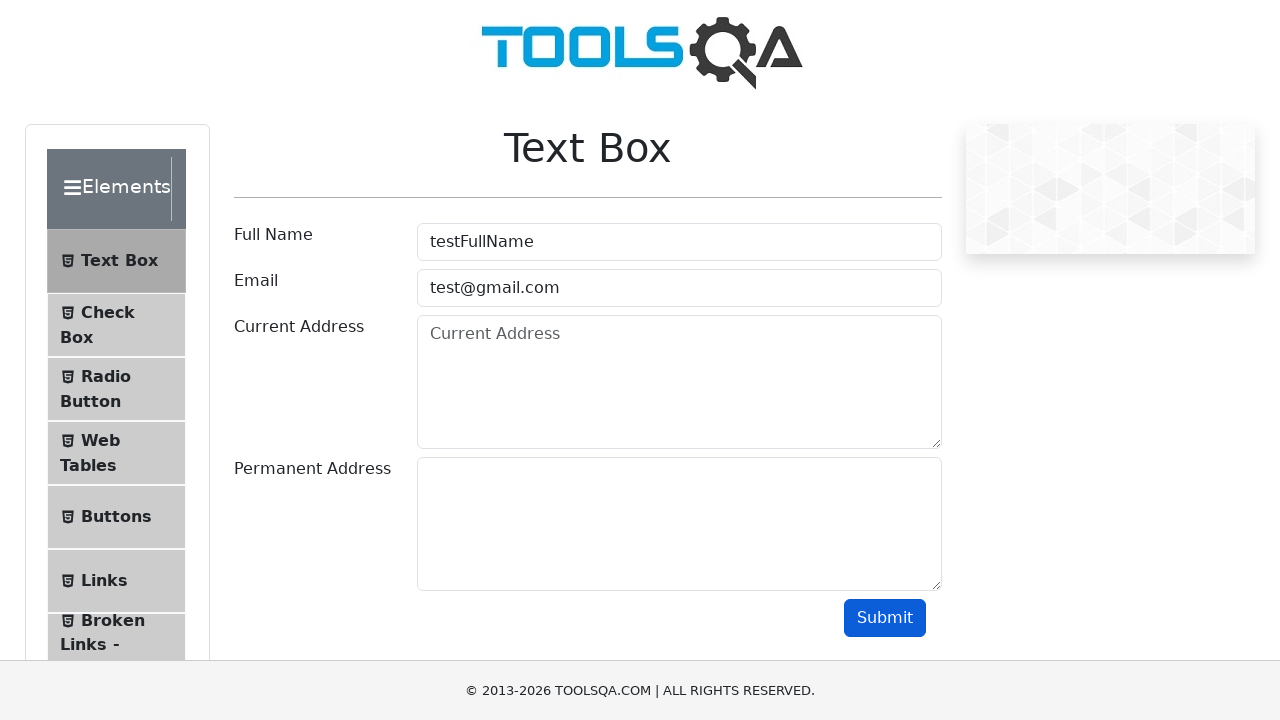

Verified submitted full name 'testFullName' appears in output
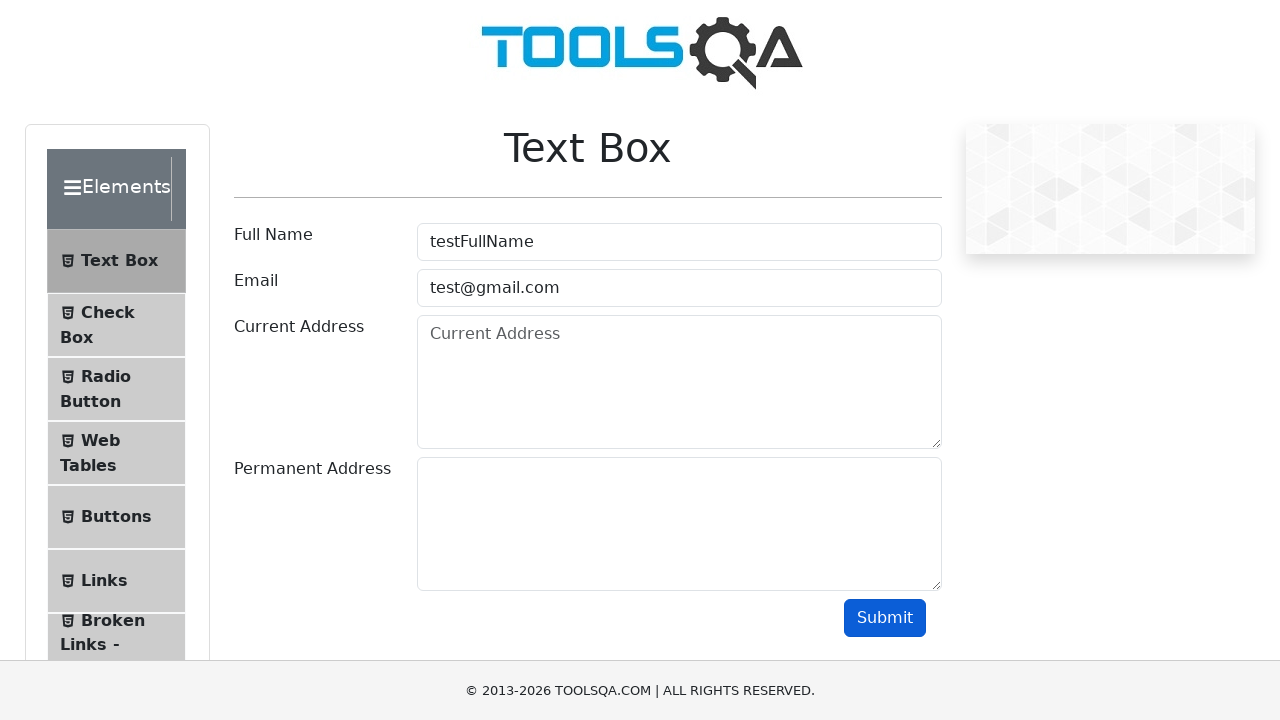

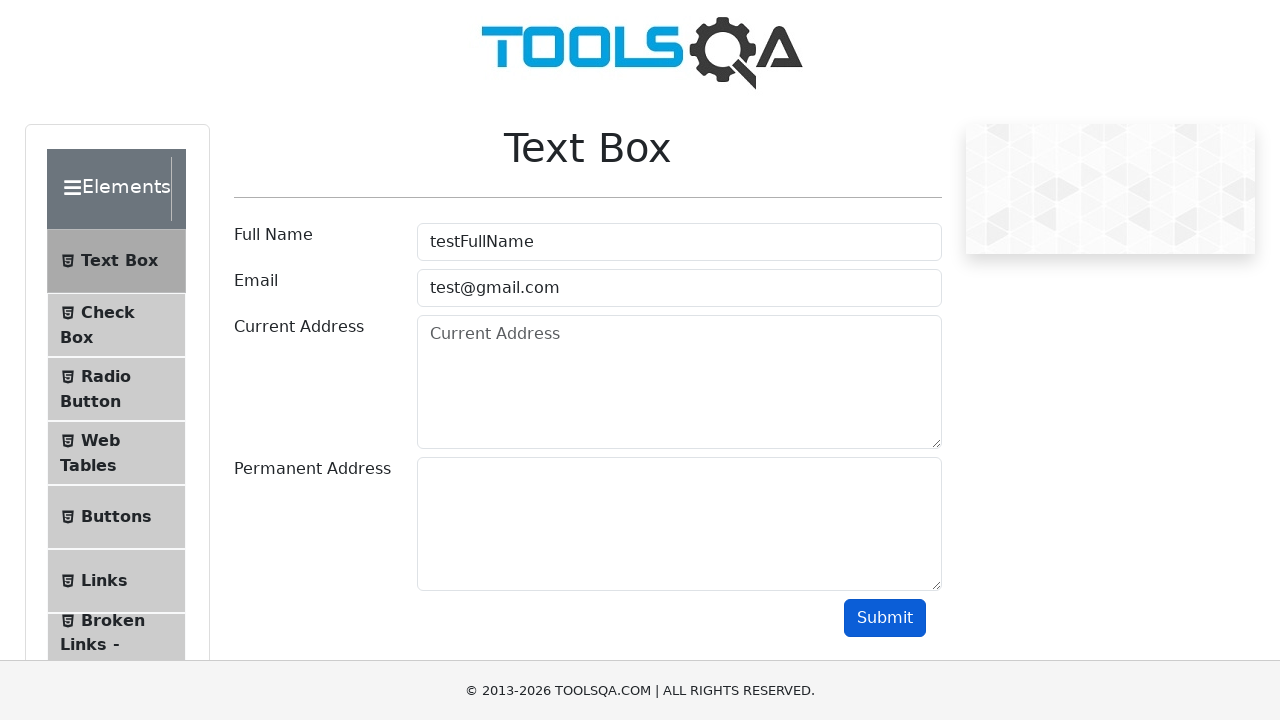